Navigates to RahulShettyAcademy automation practice page and fills the autocomplete input field

Starting URL: https://rahulshettyacademy.com/AutomationPractice/

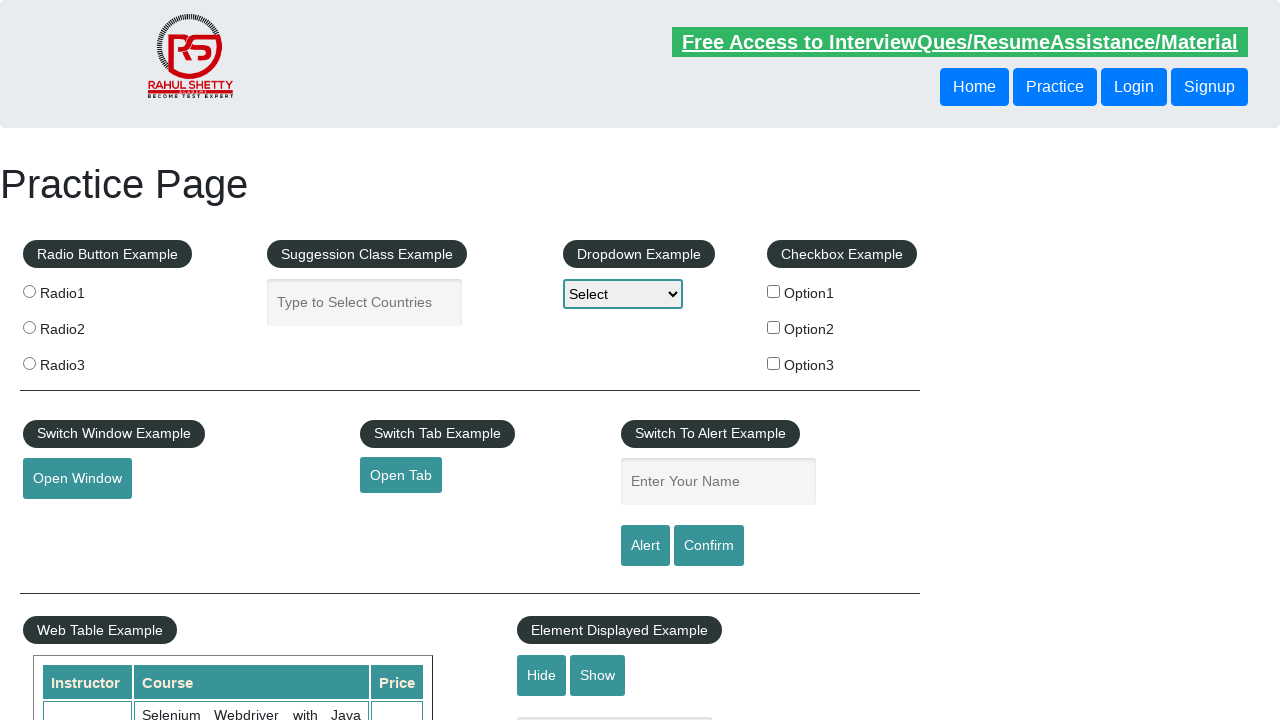

Filled autocomplete field with 'India' on #autocomplete
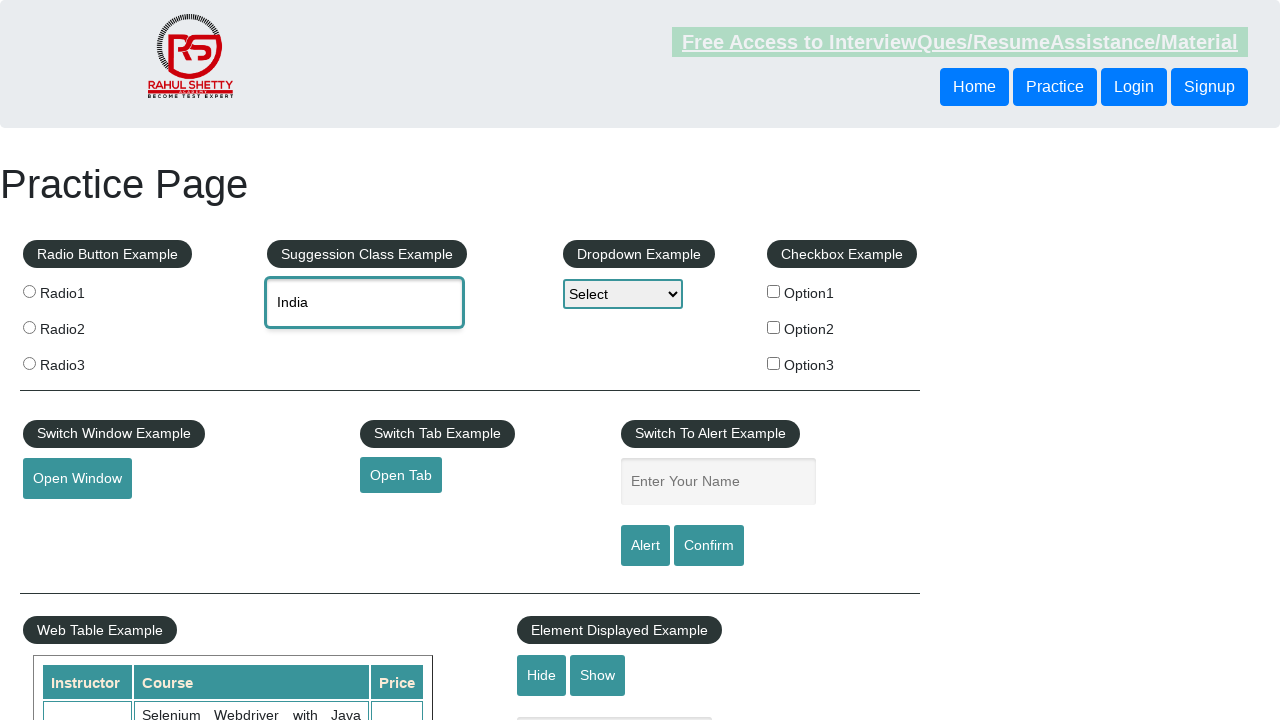

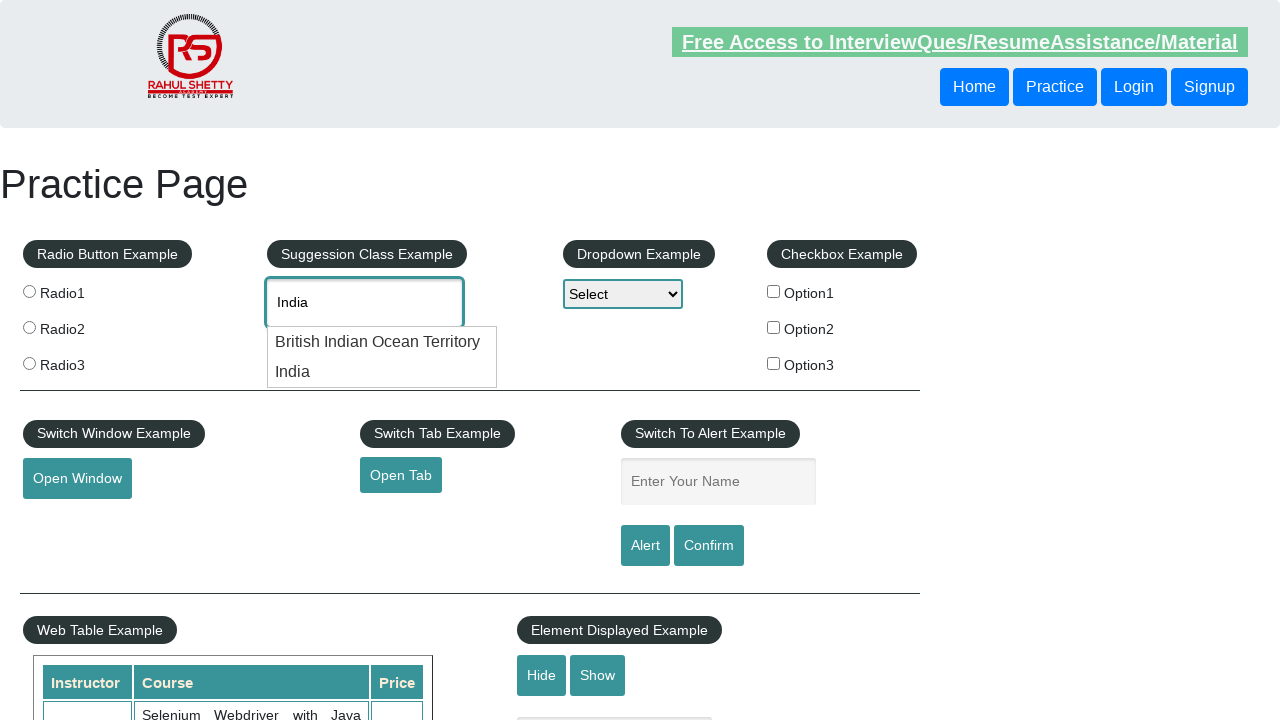